Tests that navigating to /active URL shows only active (non-completed) todos

Starting URL: https://todomvc.com/examples/typescript-angular/#/

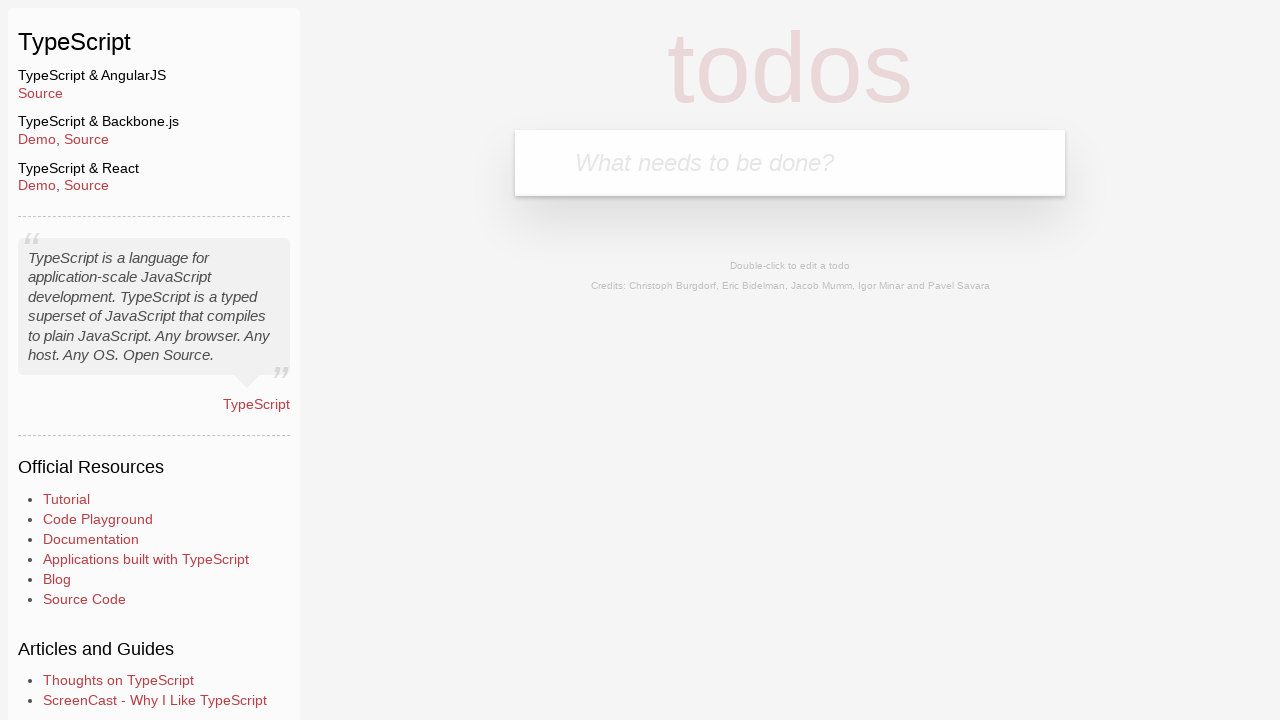

Filled new todo field with 'Example1' on .new-todo
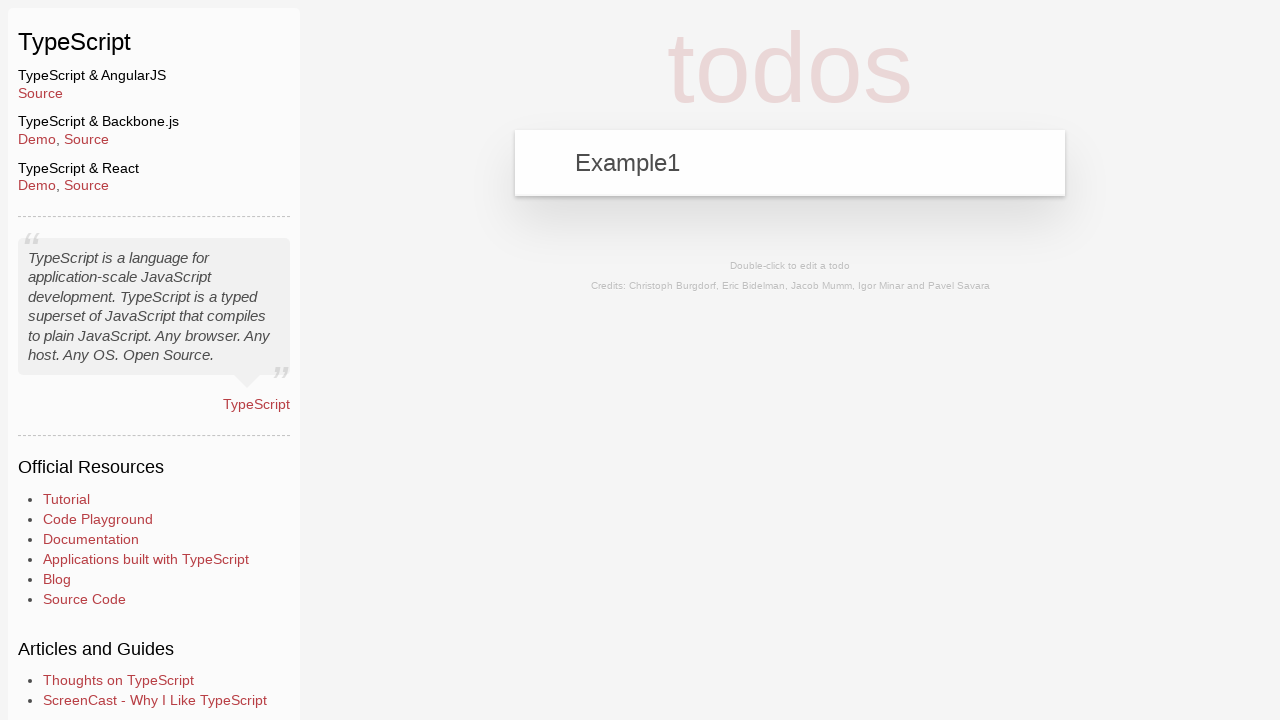

Pressed Enter to create first todo on .new-todo
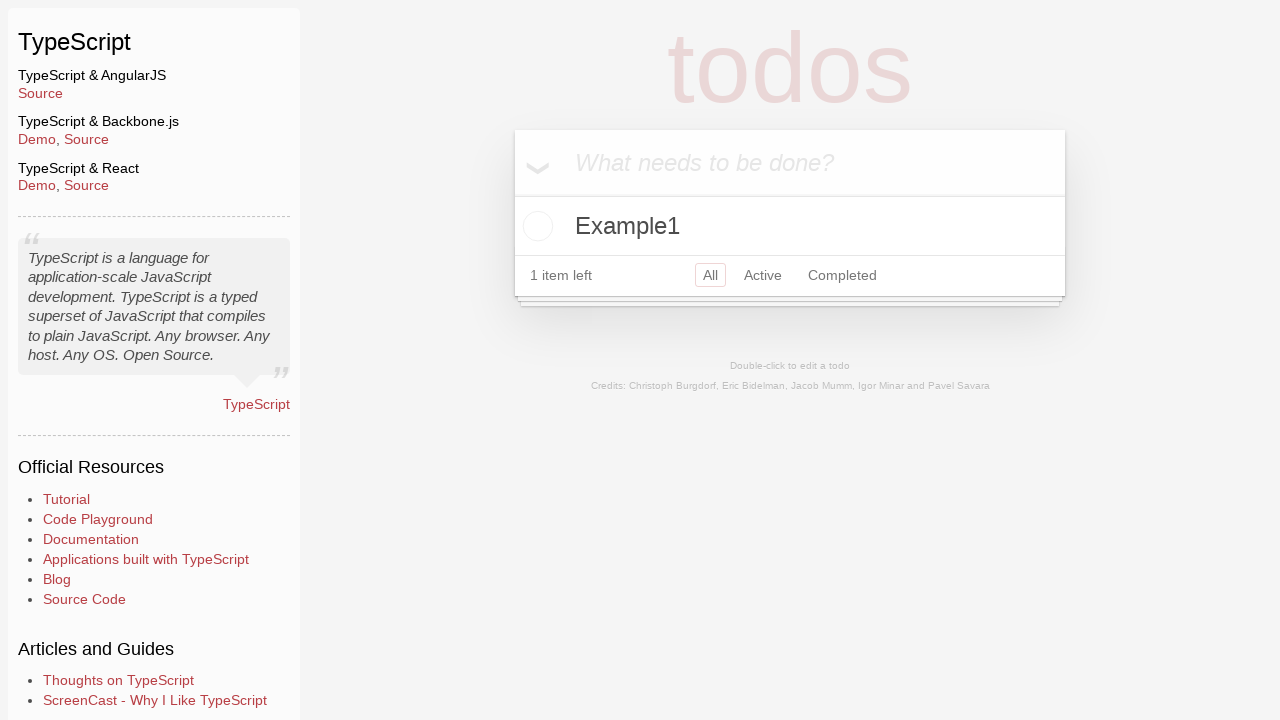

Filled new todo field with 'Example2' on .new-todo
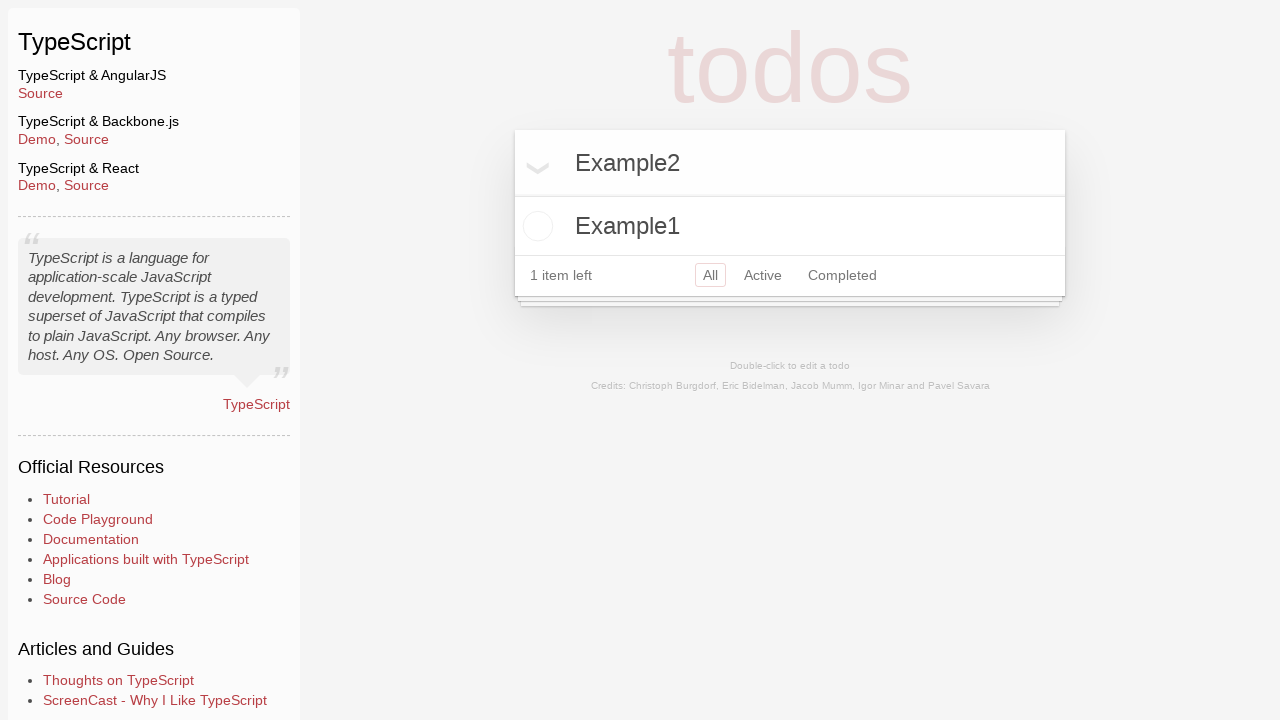

Pressed Enter to create second todo on .new-todo
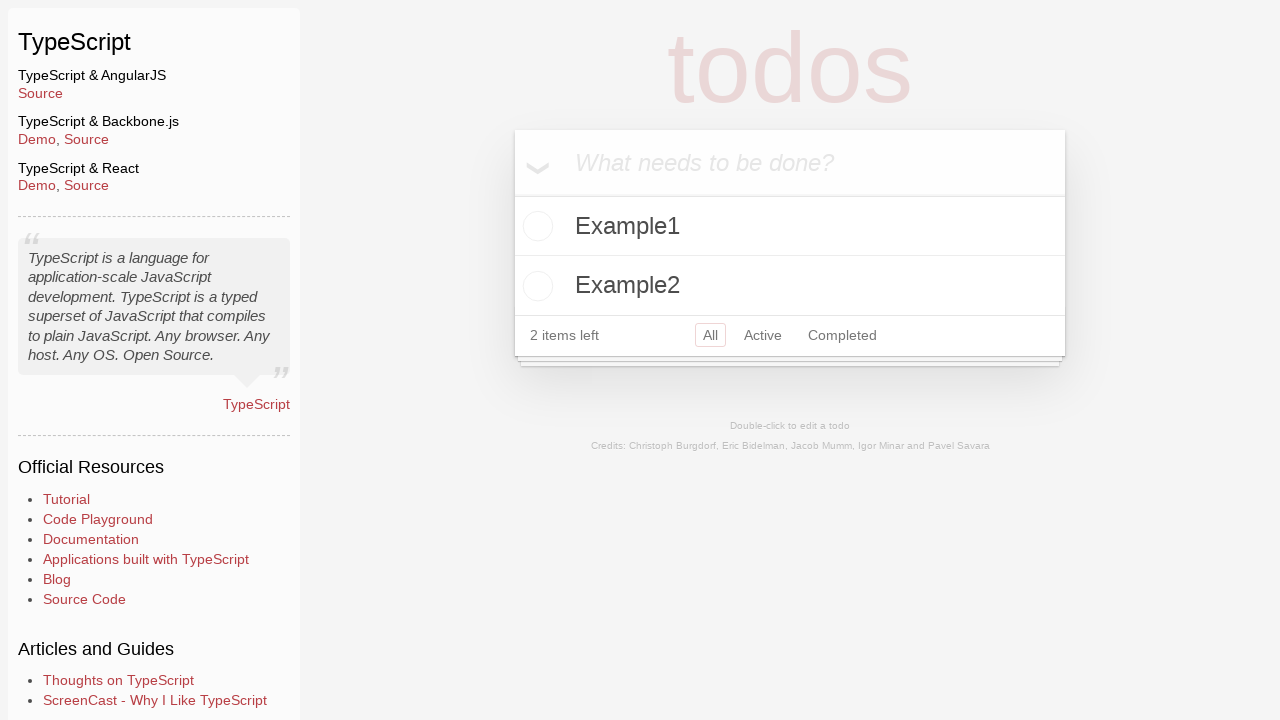

Marked Example2 todo as completed at (535, 286) on li:has-text('Example2') .toggle
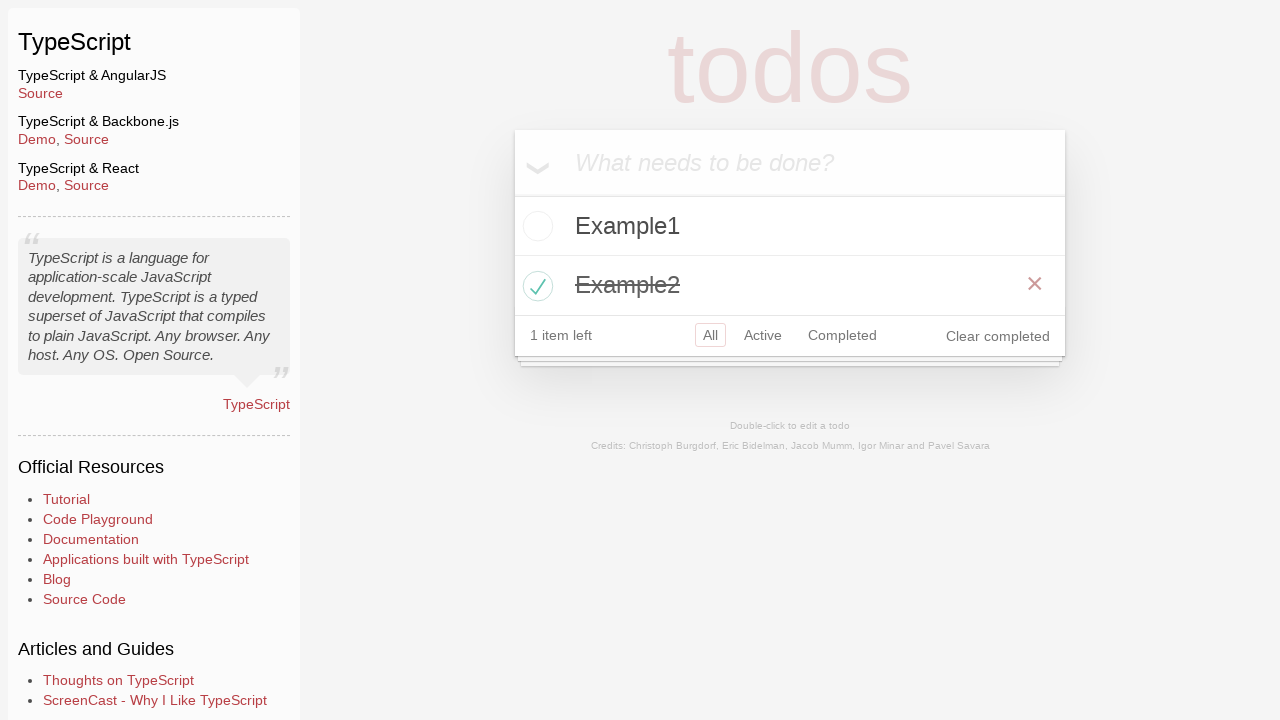

Navigated to /active URL to show only active todos
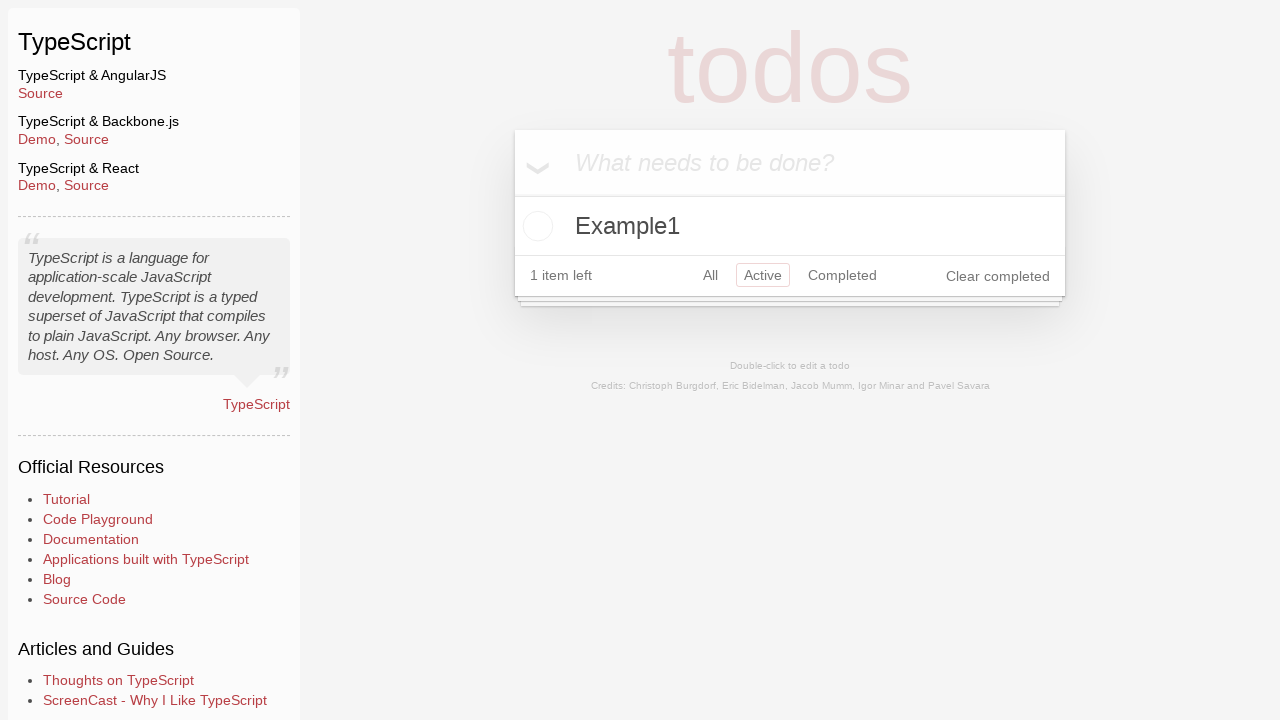

Todo list loaded on active filter page
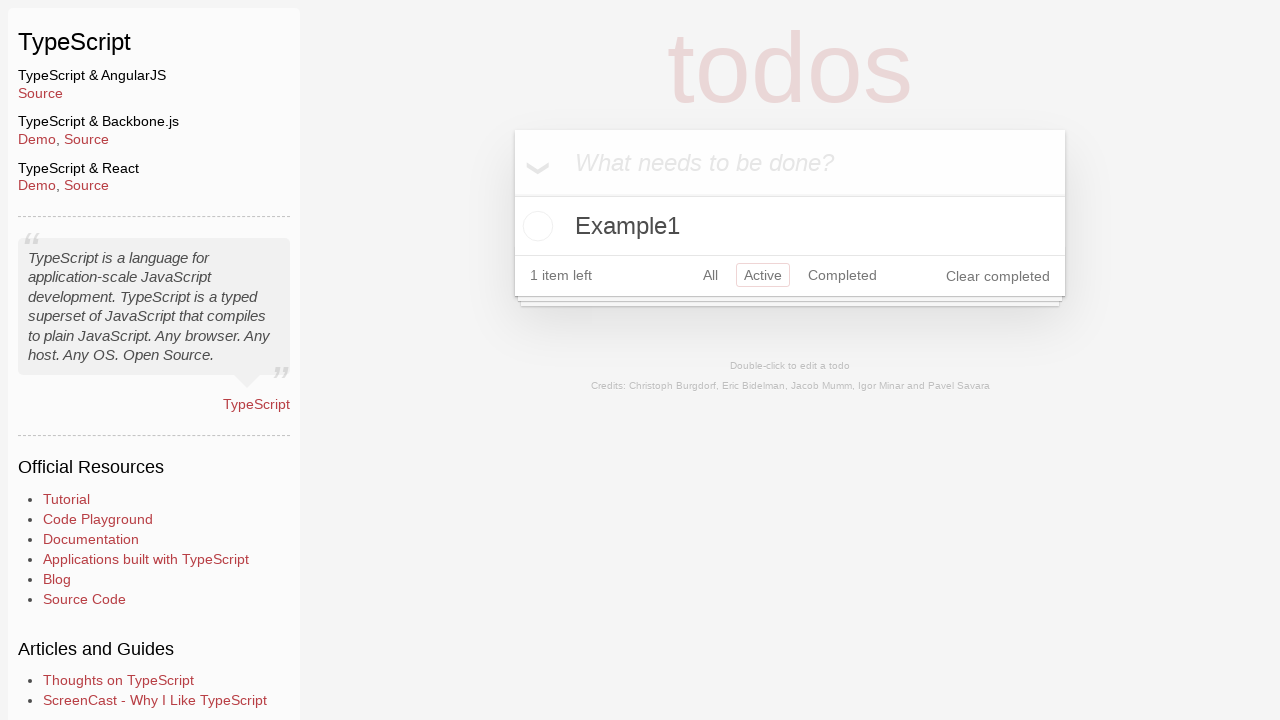

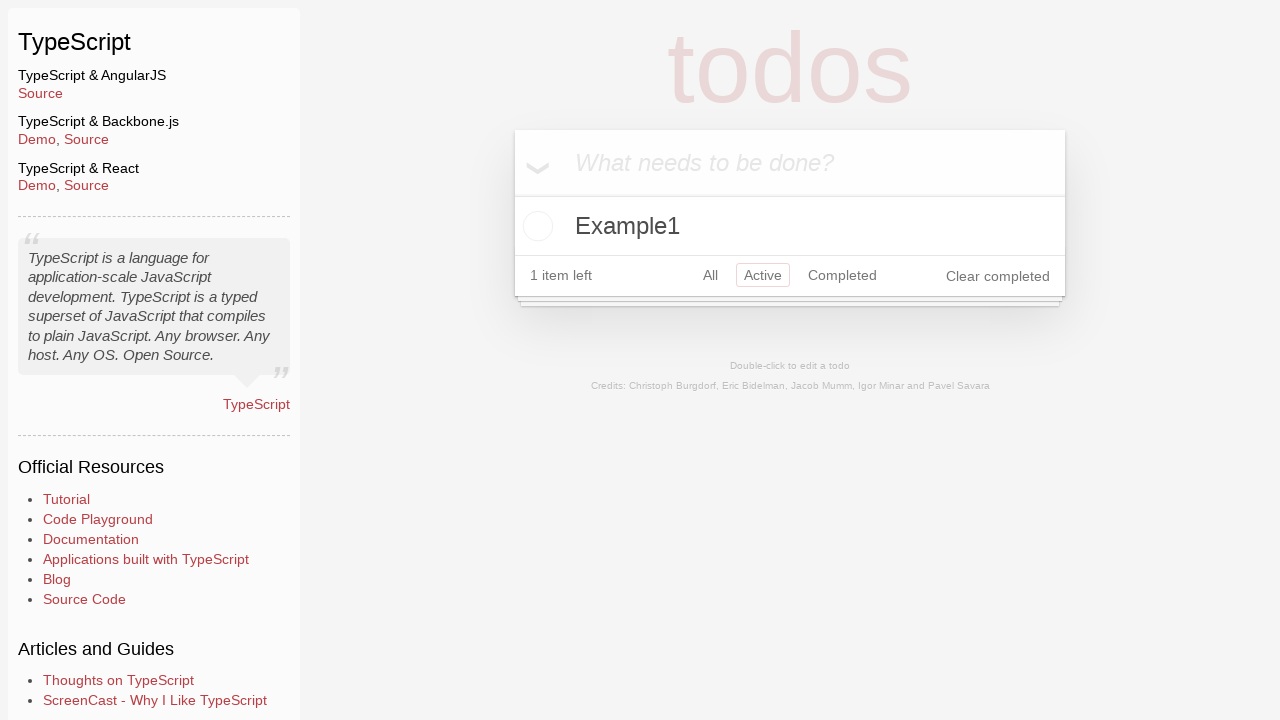